Tests an auto insurance quote request form by navigating to the quote page, filling out personal information (name, email, phone, zip), proceeding to step 2, and entering additional details like address and date of birth.

Starting URL: https://insurancewebsitedemo.com/personal-insurance/car-insurance

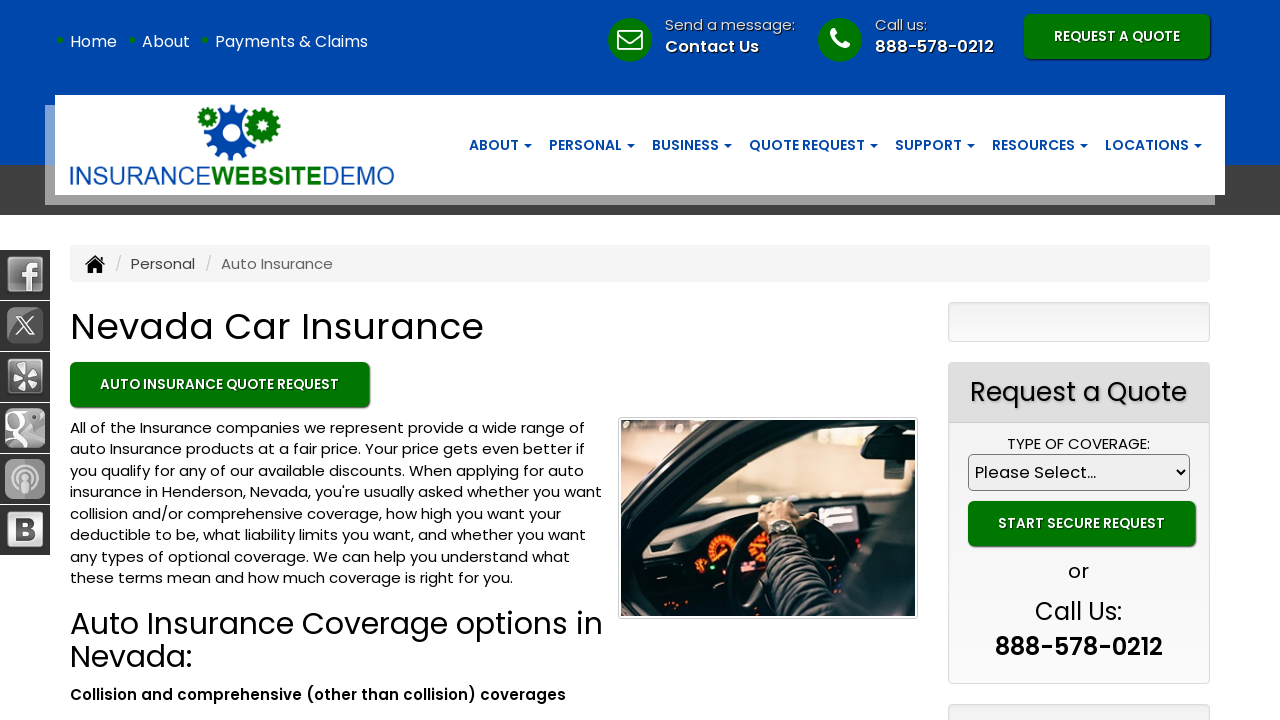

Clicked Auto Insurance Quote Request link at (220, 385) on text=Auto Insurance Quote Request
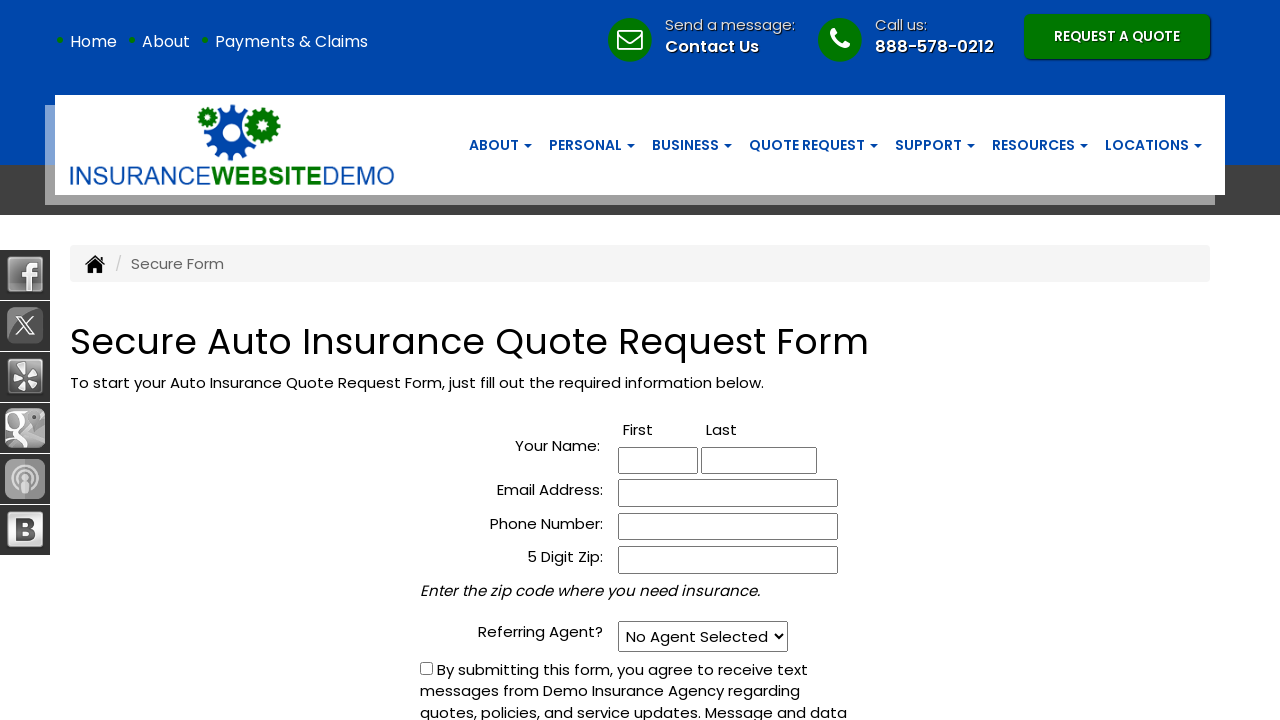

Quote form page loaded and title div is visible
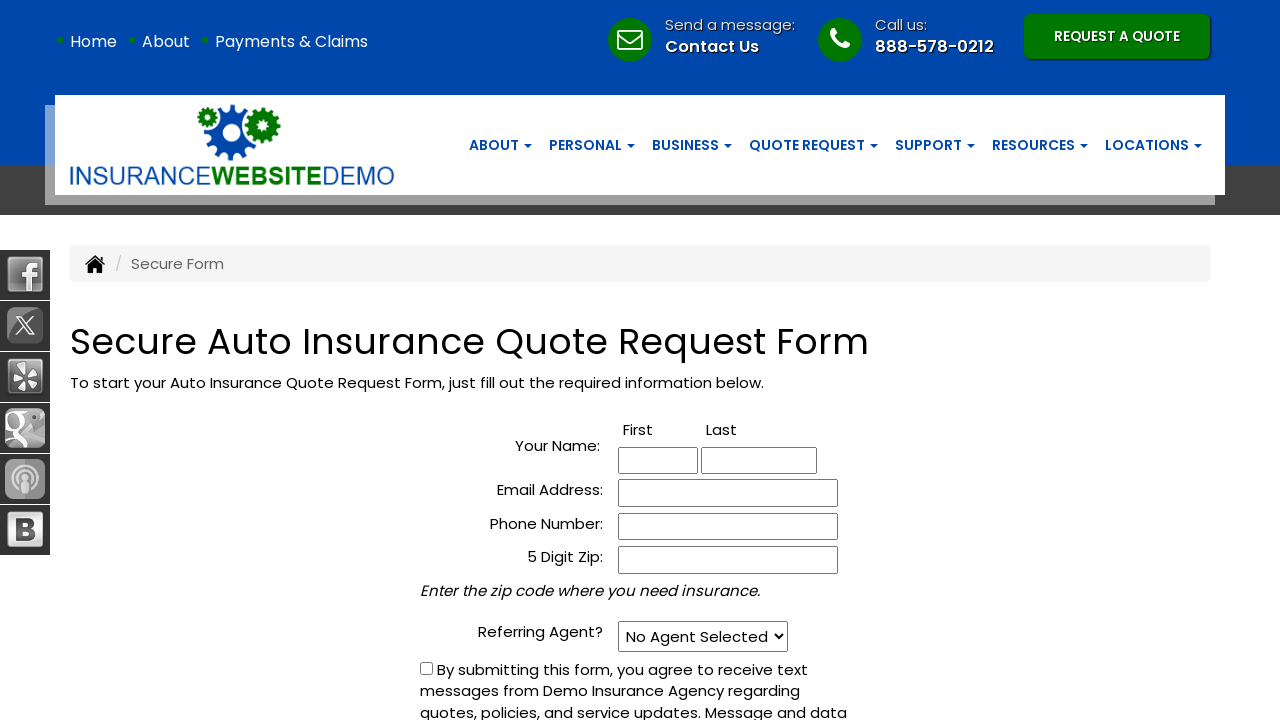

Filled first name field with 'Tester' on #fname
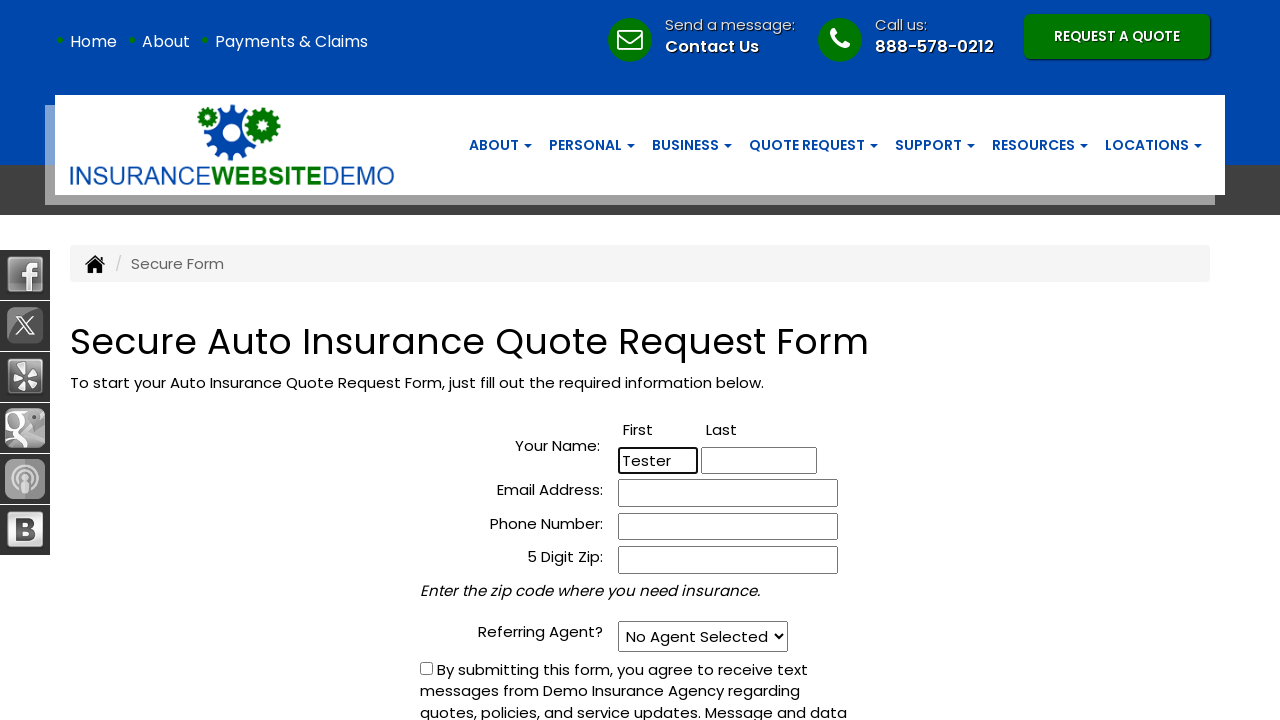

Filled last name field with 'awesome' on #lname
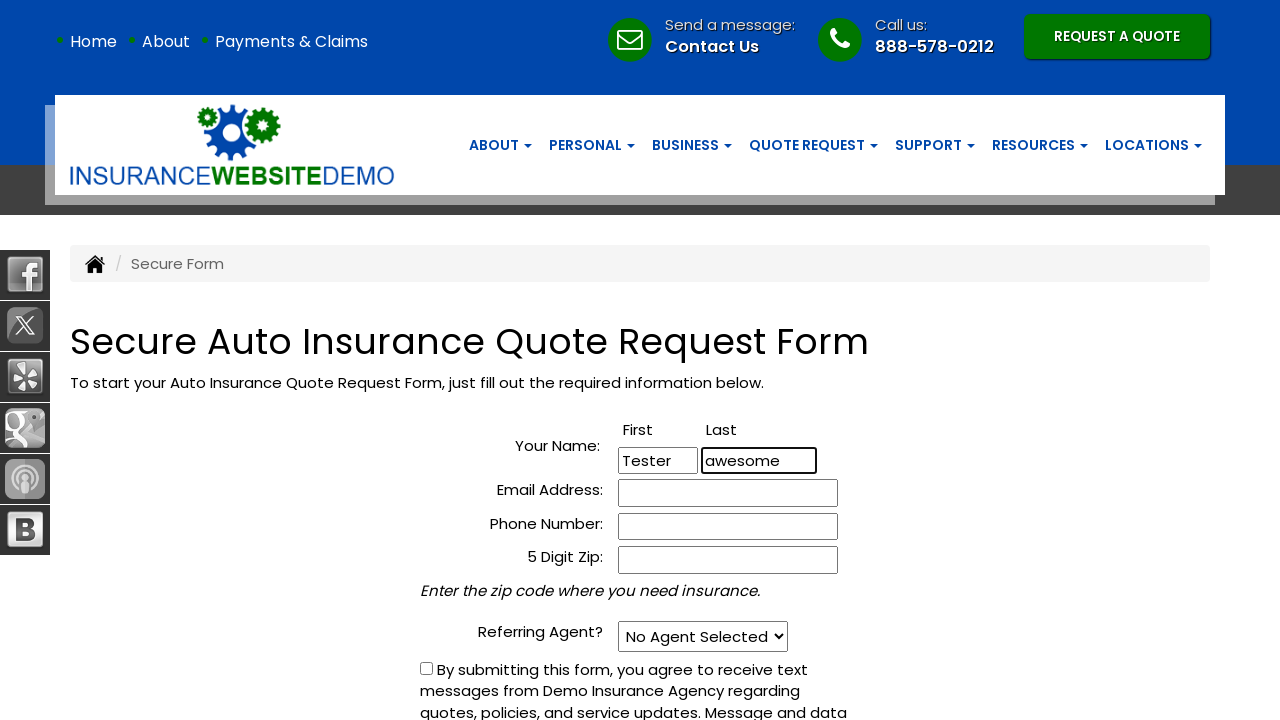

Filled email field with 'tester.awesome@testmail.com' on #email
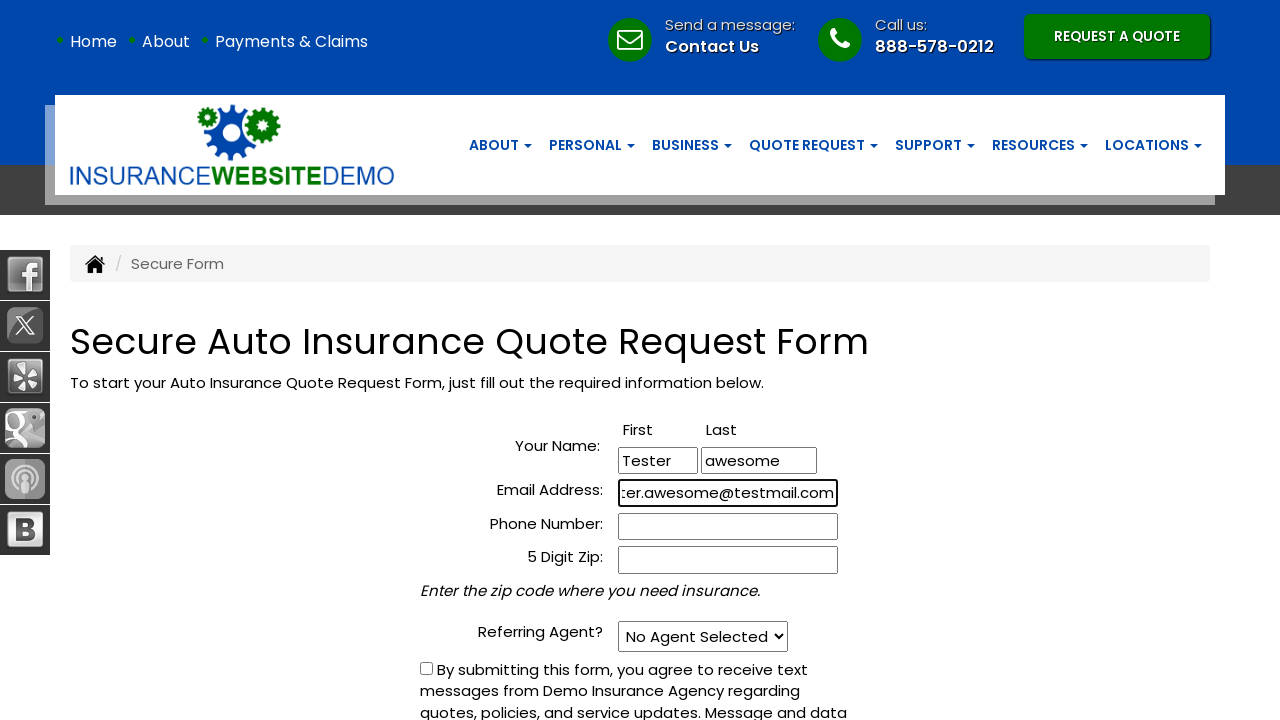

Filled phone number field with '4445556666' on #phone
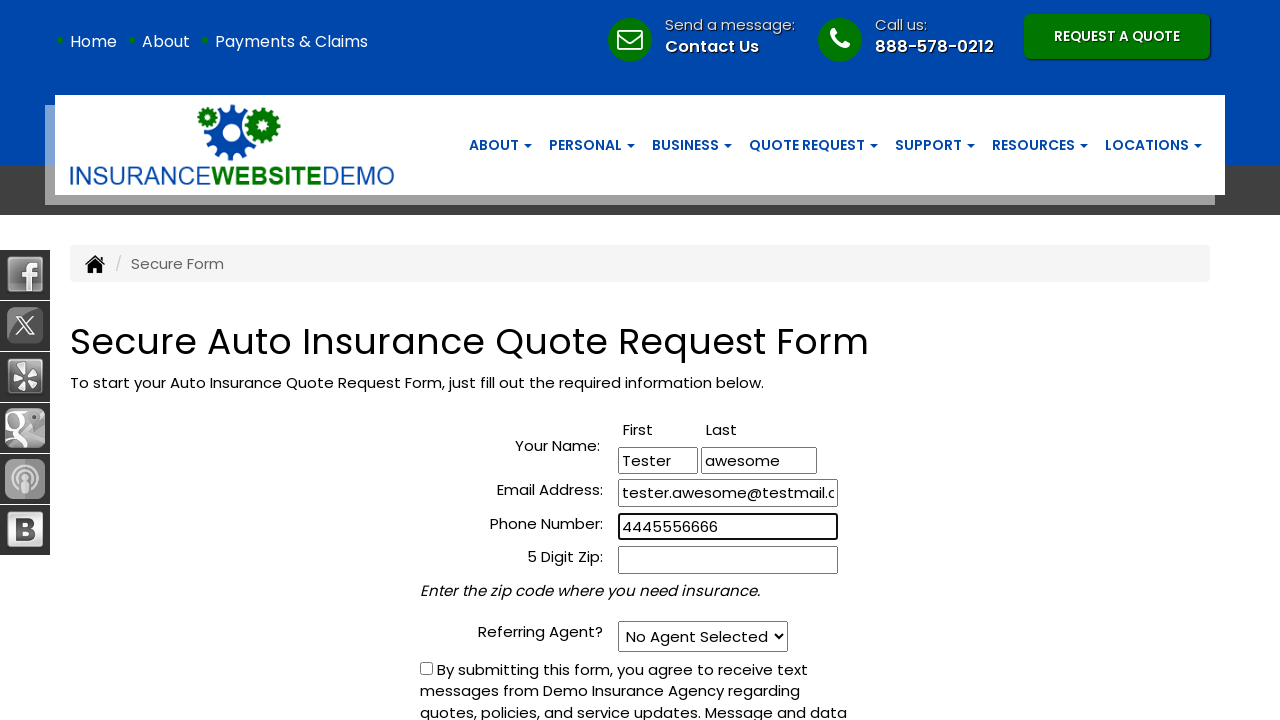

Filled zip code field with '11102' on #zip
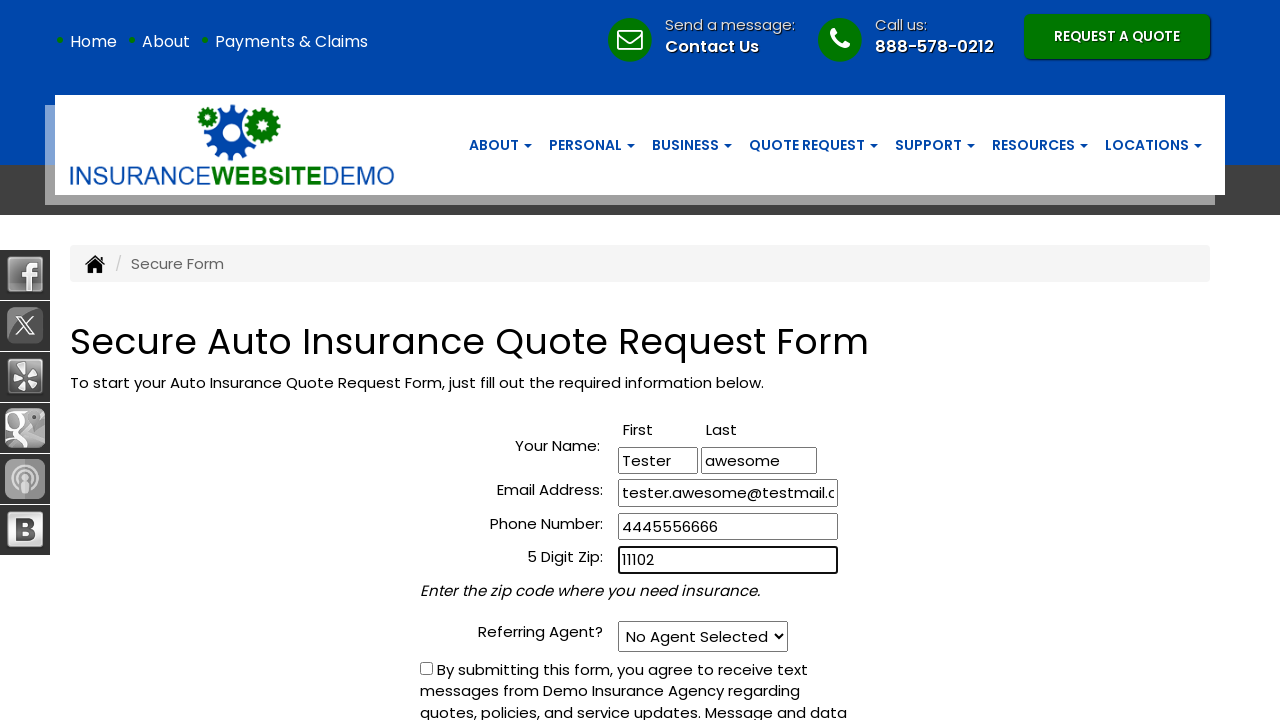

Clicked continue button to proceed to step 2 at (980, 360) on .btn-success
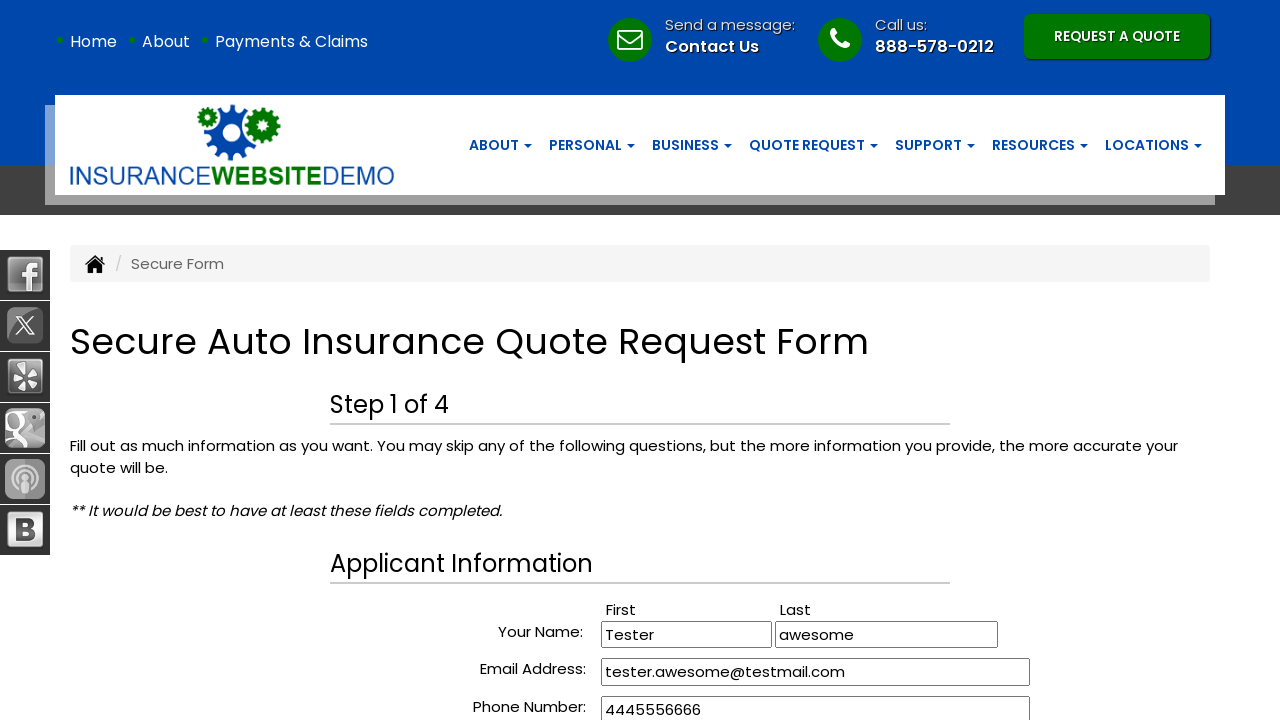

Step 2 page loaded and progress indicator is visible
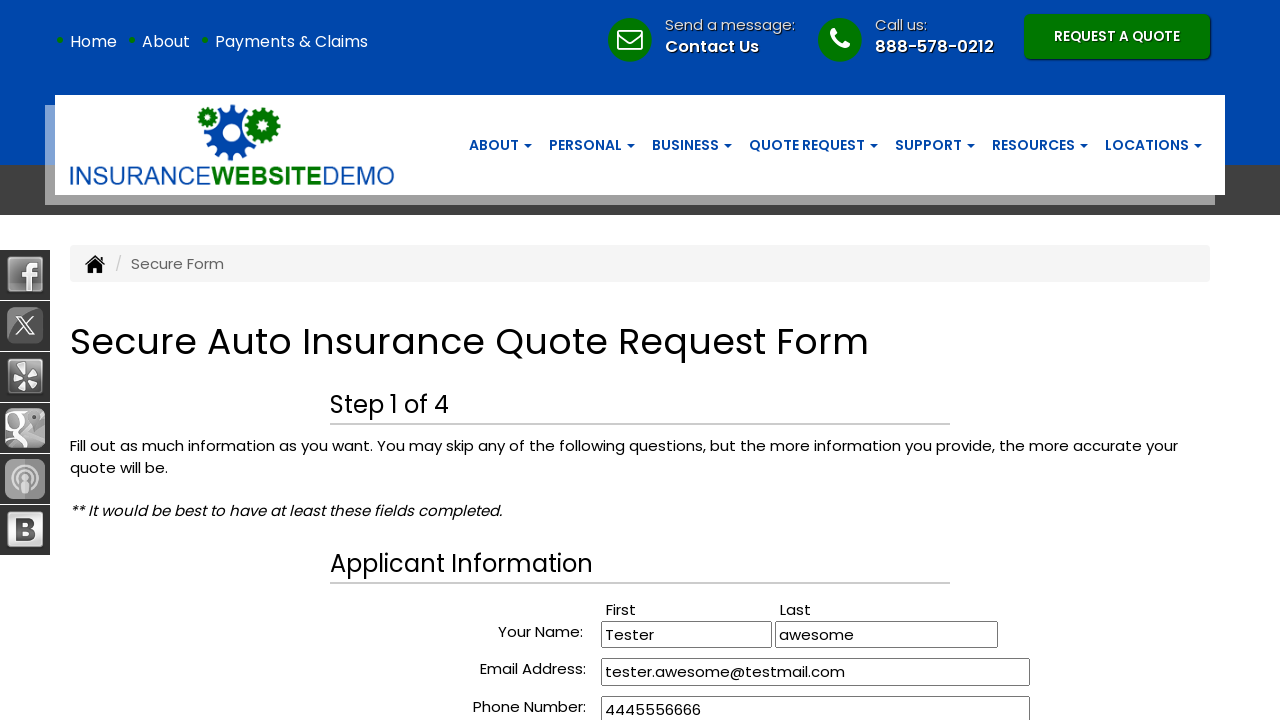

Filled address field with '123 Broadway St' on #address
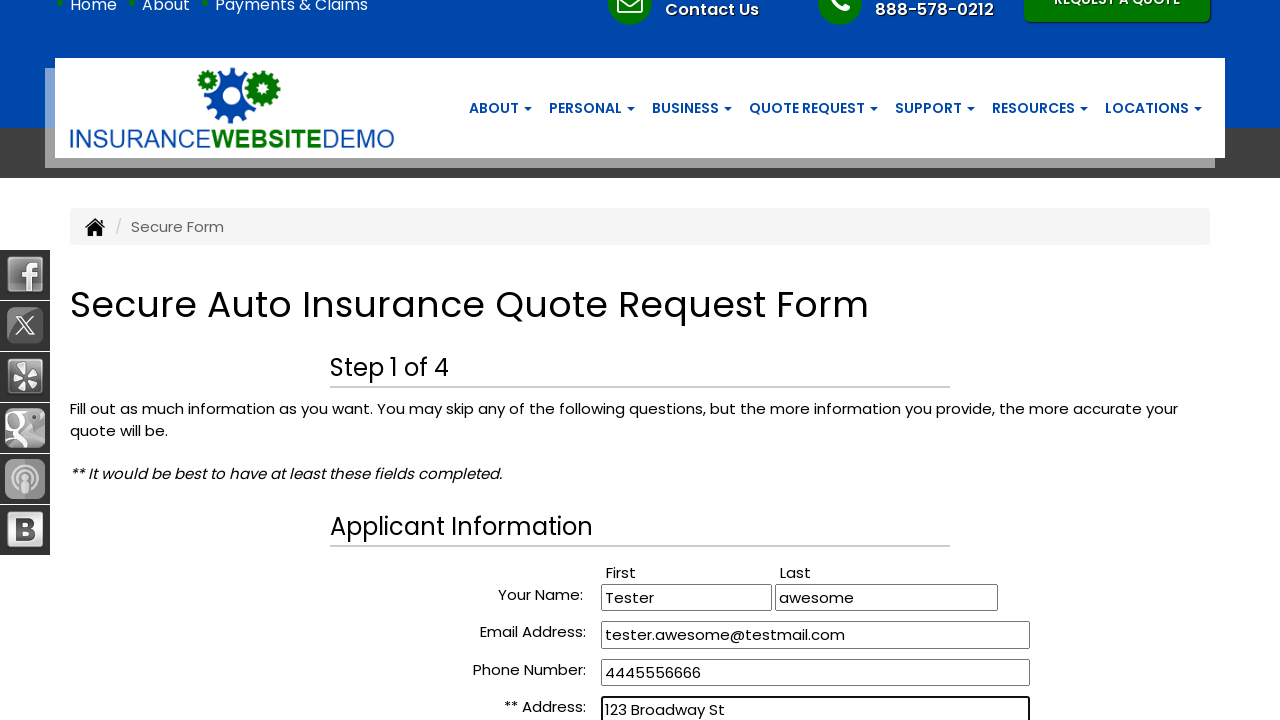

Selected month index 4 for date of birth on select[name='form_data[applicant_info][_crypt_date_DOB][month]']
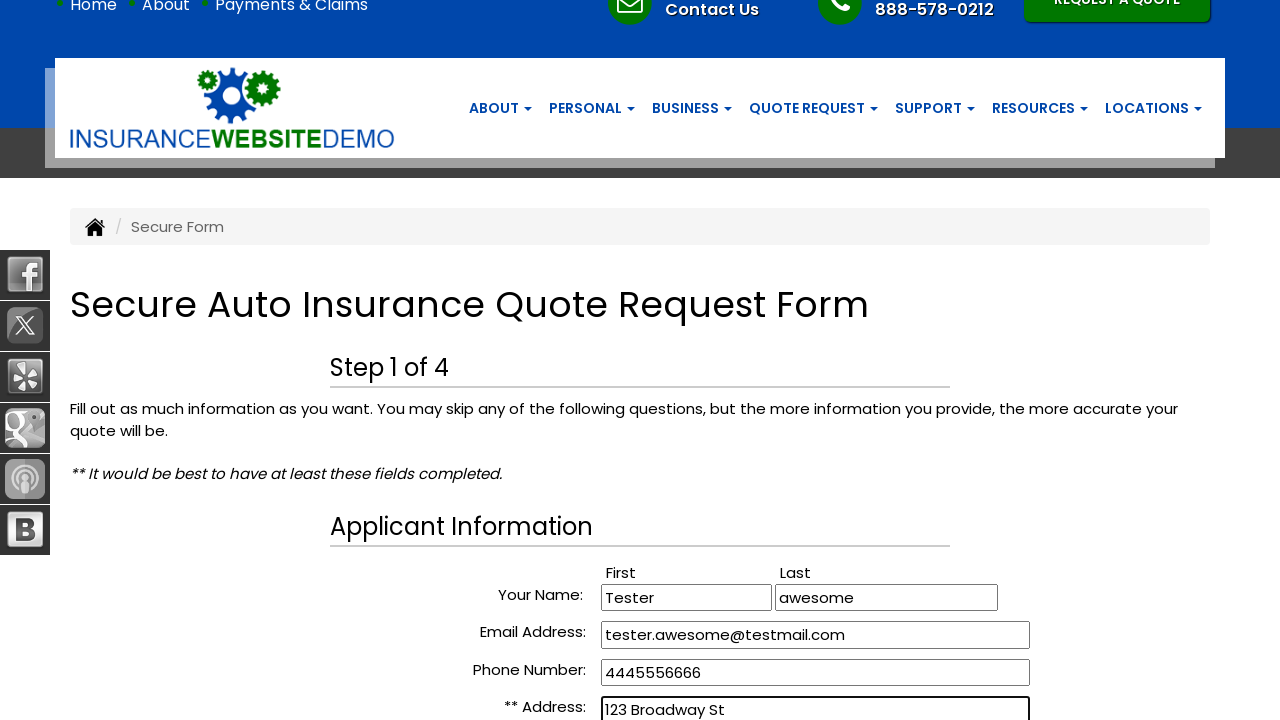

Selected day 27 for date of birth on select[name='form_data[applicant_info][_crypt_date_DOB][day]']
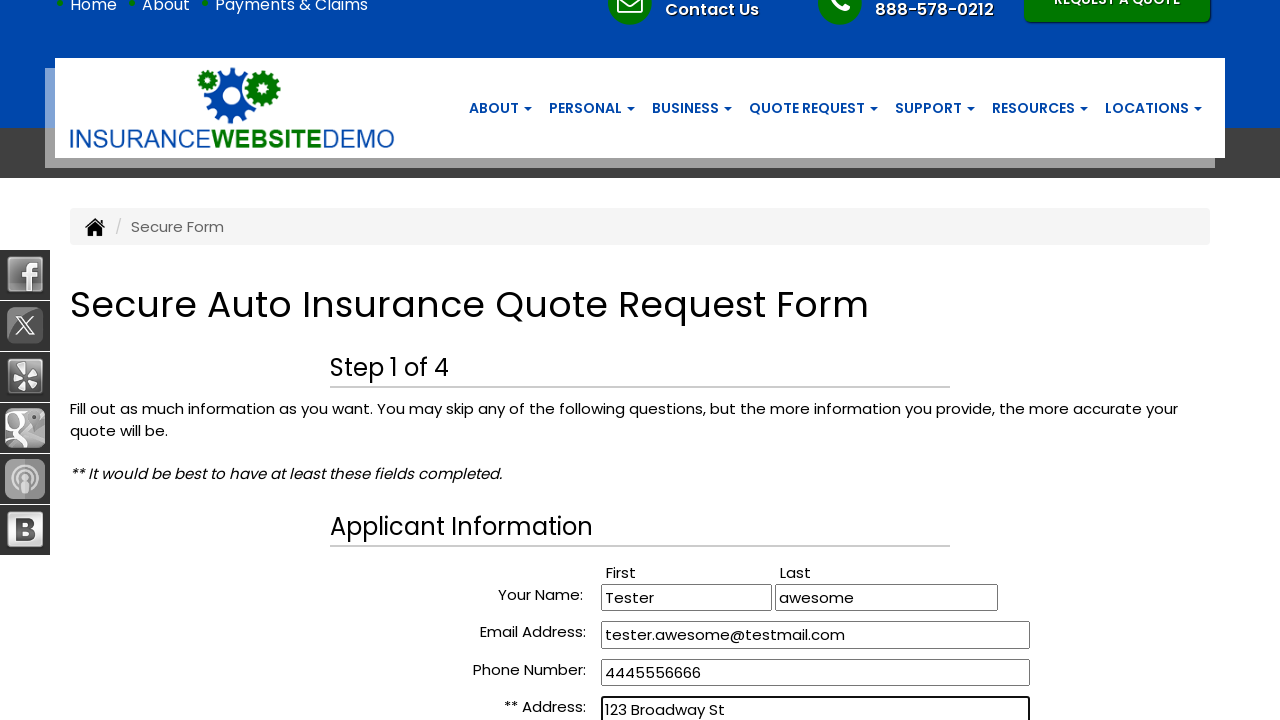

Selected year 1950 for date of birth on select[name='form_data[applicant_info][_crypt_date_DOB][year]']
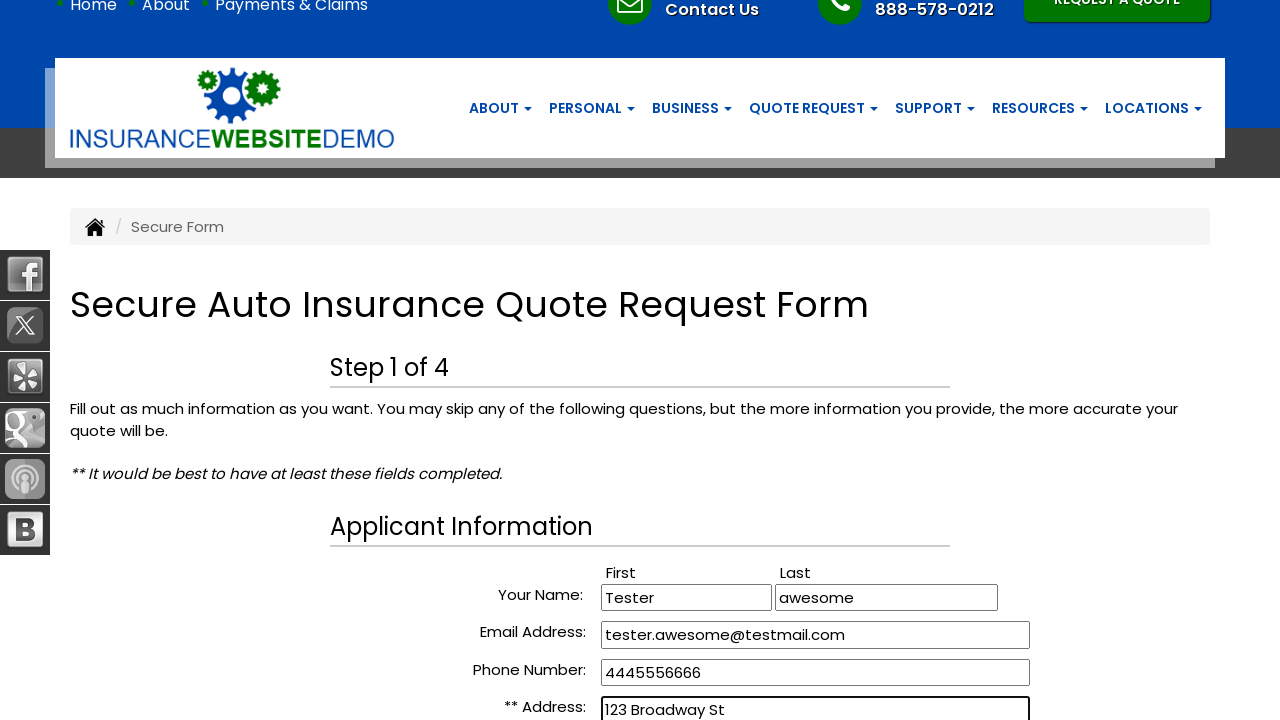

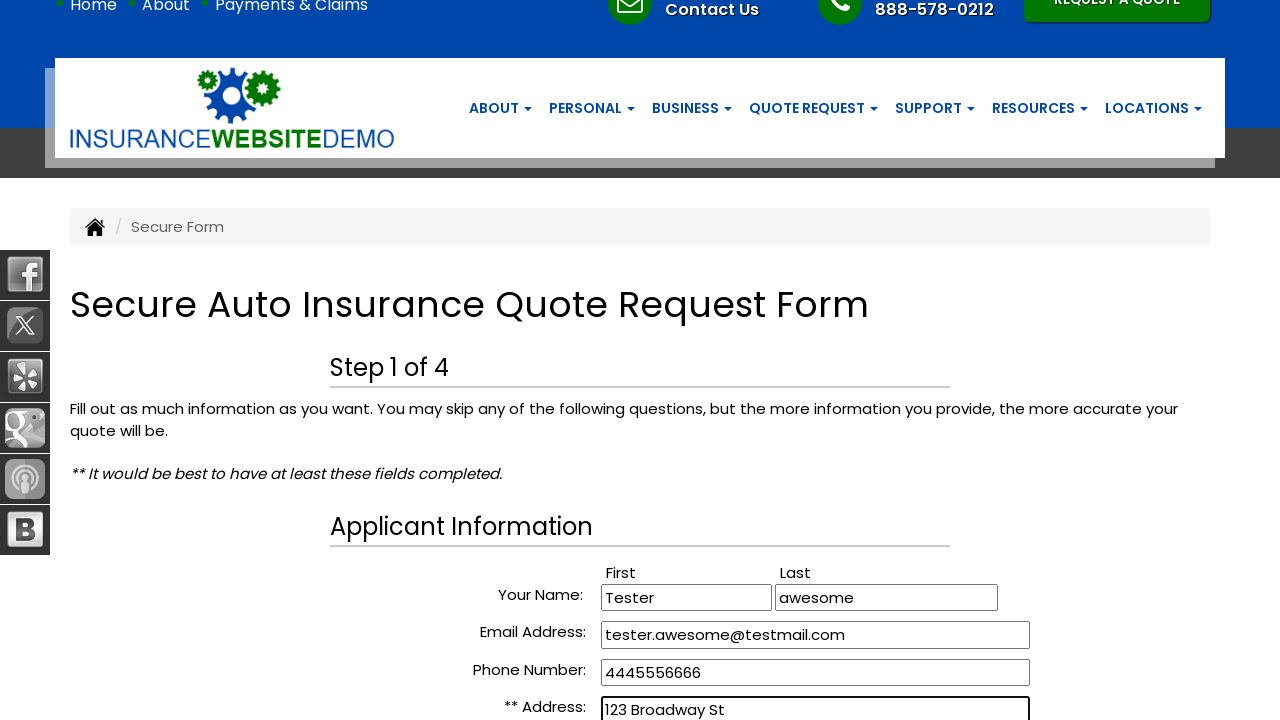